Tests checkbox handling by selecting the first 3 checkboxes, then iterating through all checkboxes and unchecking any that are selected

Starting URL: https://testautomationpractice.blogspot.com/

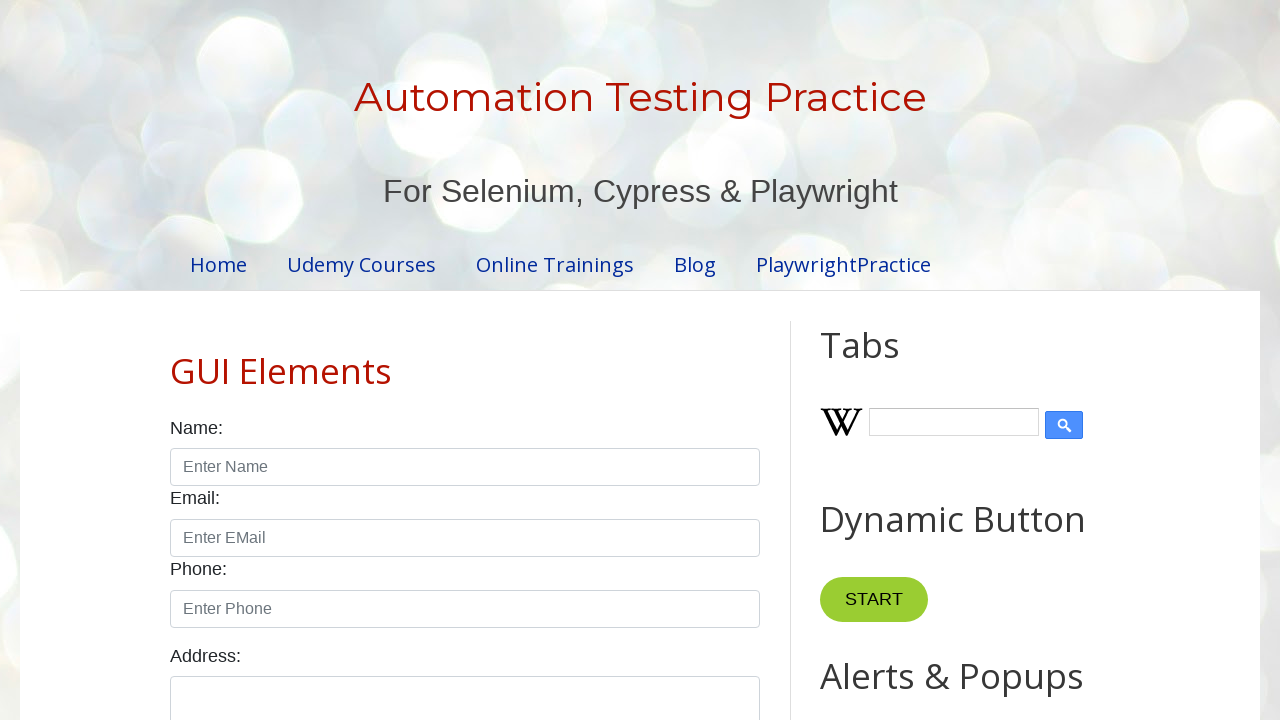

Located all checkboxes with class form-check-input
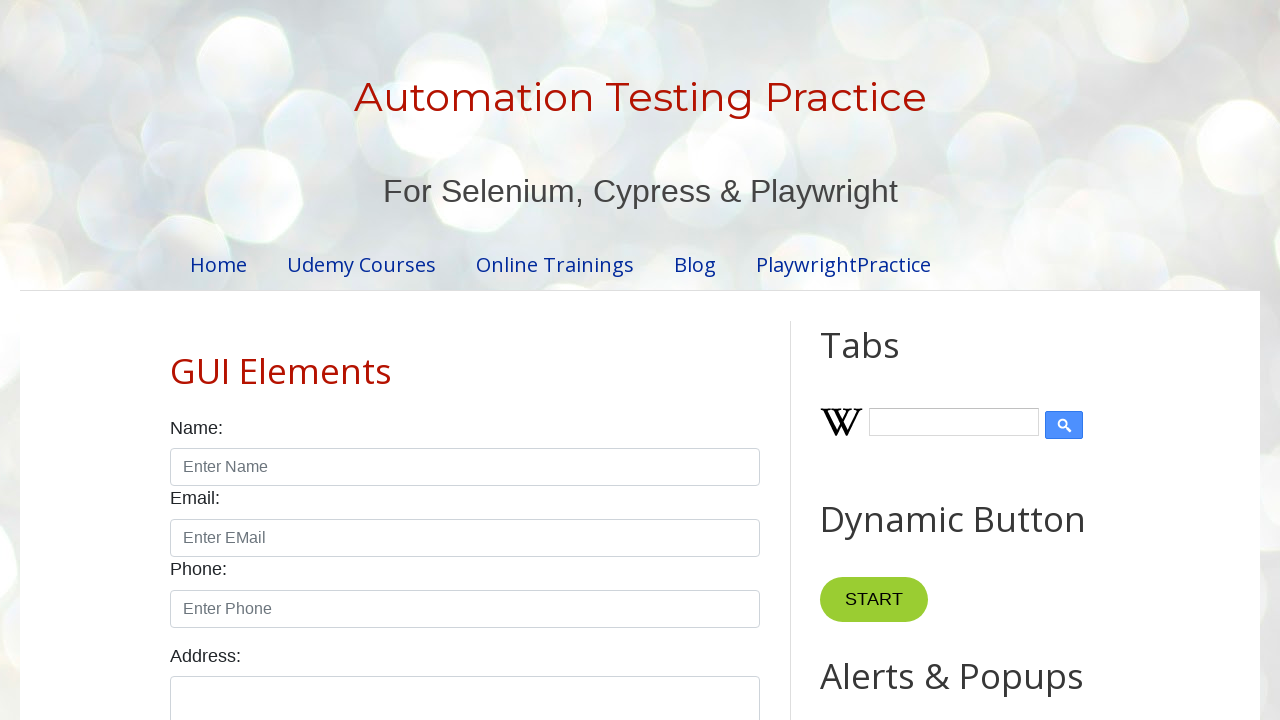

Clicked checkbox 1 to select it at (176, 360) on input.form-check-input[type='checkbox'] >> nth=0
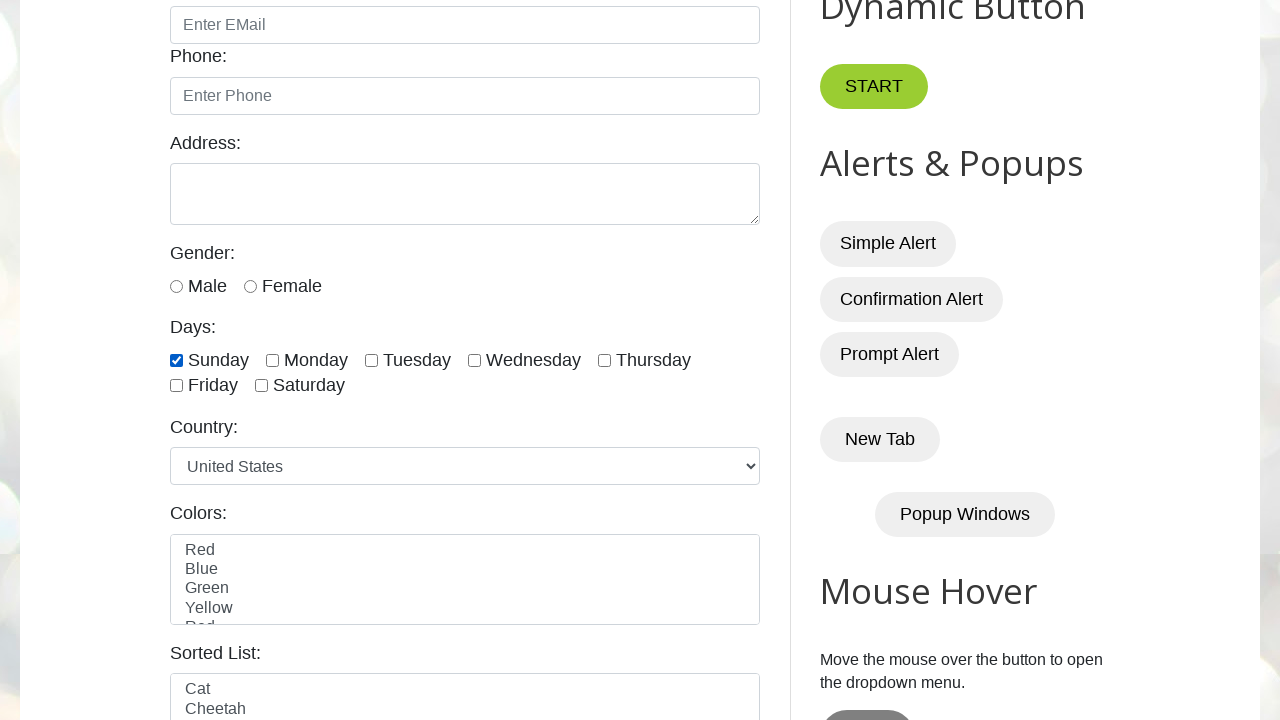

Clicked checkbox 2 to select it at (272, 360) on input.form-check-input[type='checkbox'] >> nth=1
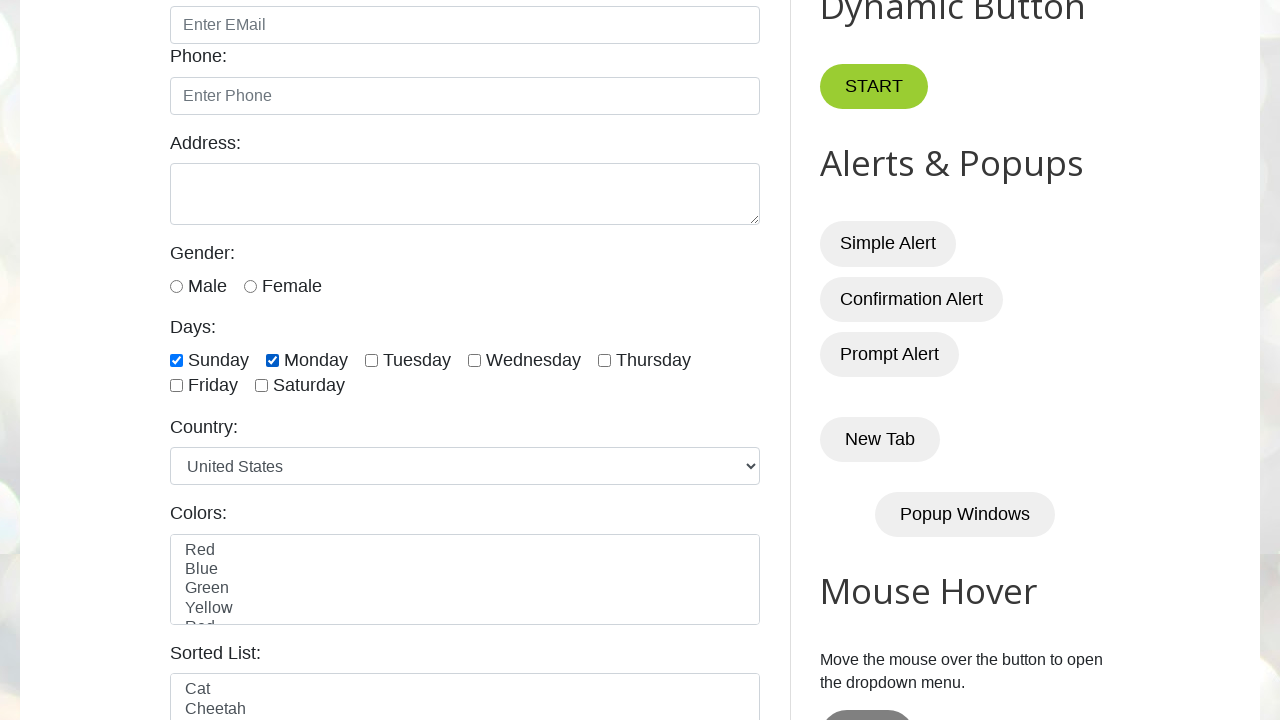

Clicked checkbox 3 to select it at (372, 360) on input.form-check-input[type='checkbox'] >> nth=2
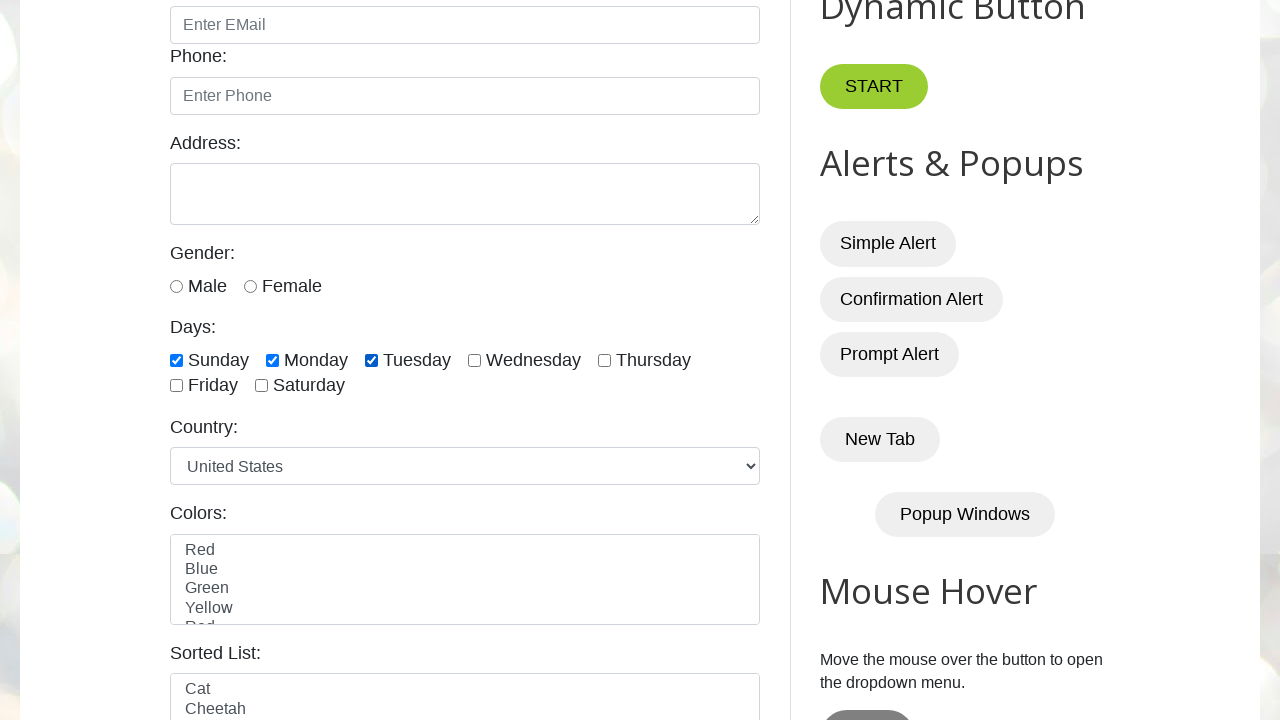

Waited 2 seconds to see checkbox selections
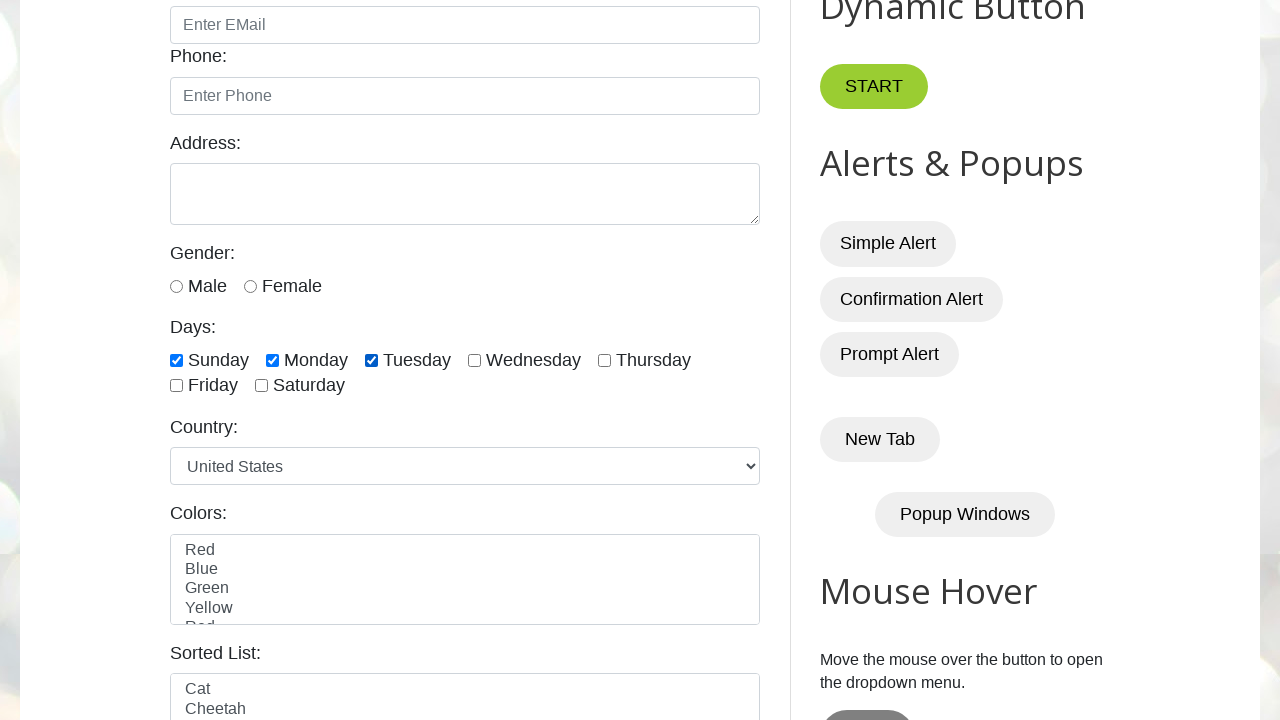

Retrieved total checkbox count: 7
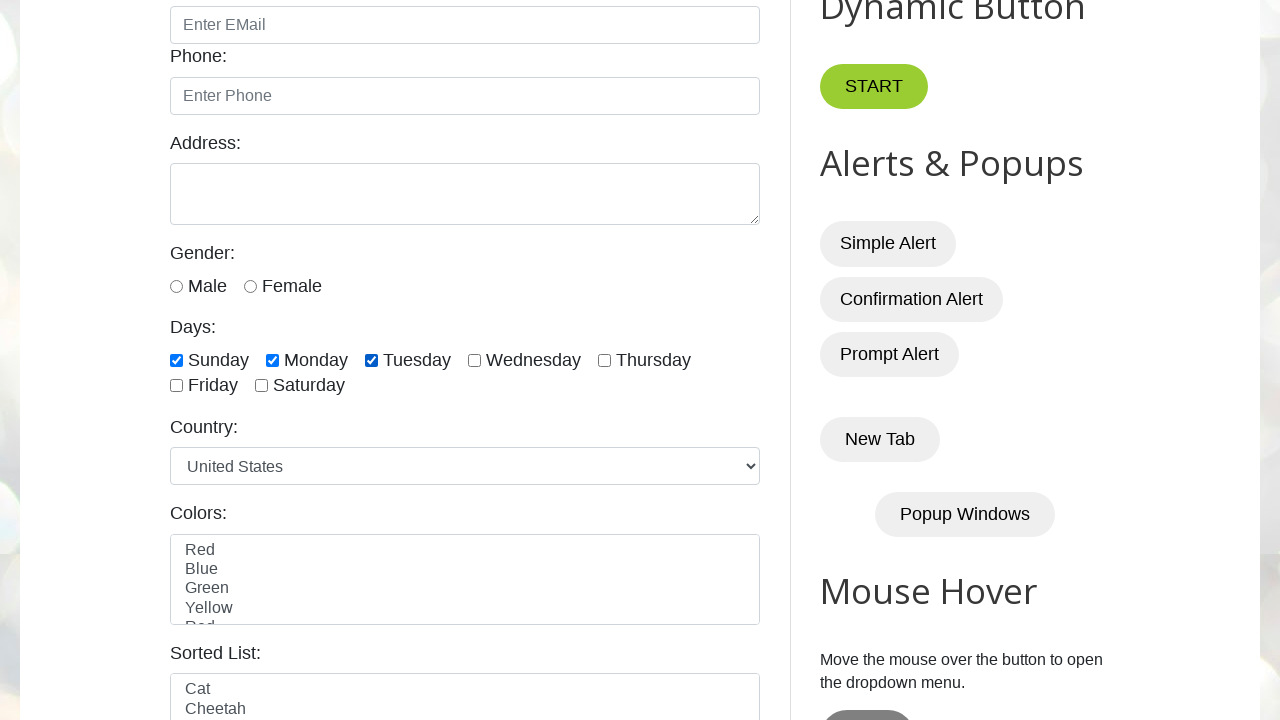

Unchecked checkbox 1 as it was selected at (176, 360) on input.form-check-input[type='checkbox'] >> nth=0
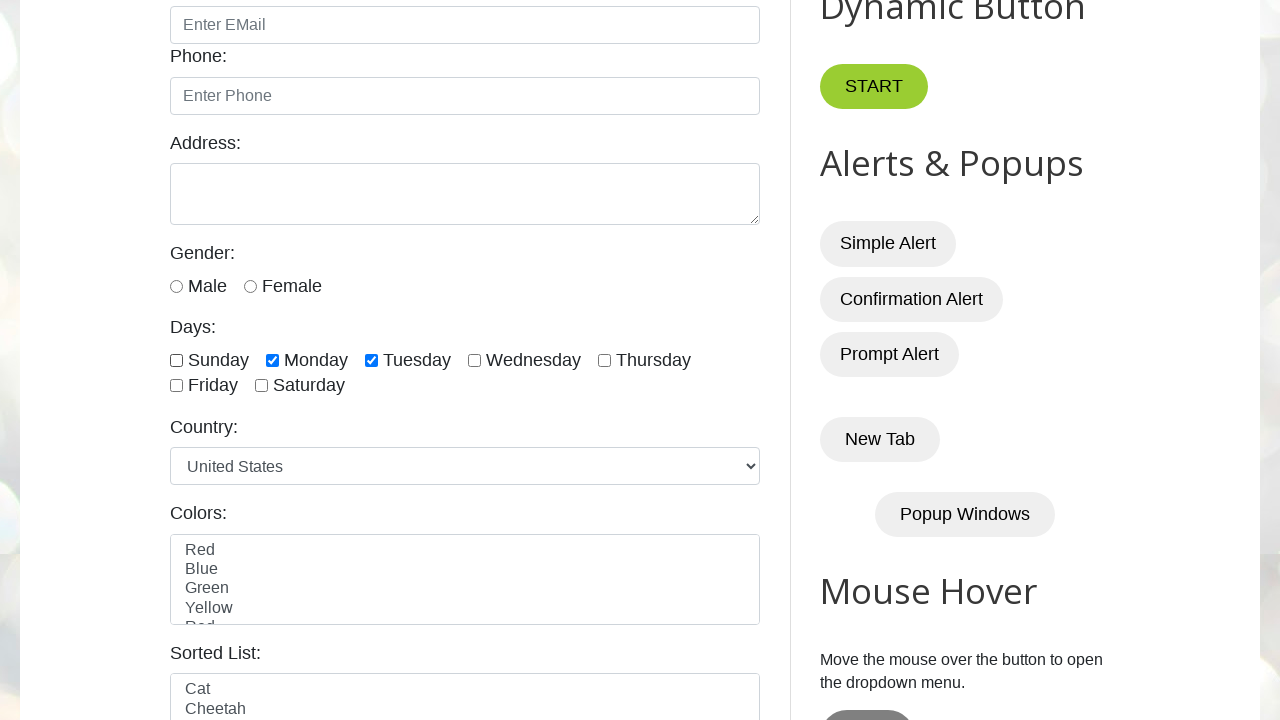

Unchecked checkbox 2 as it was selected at (272, 360) on input.form-check-input[type='checkbox'] >> nth=1
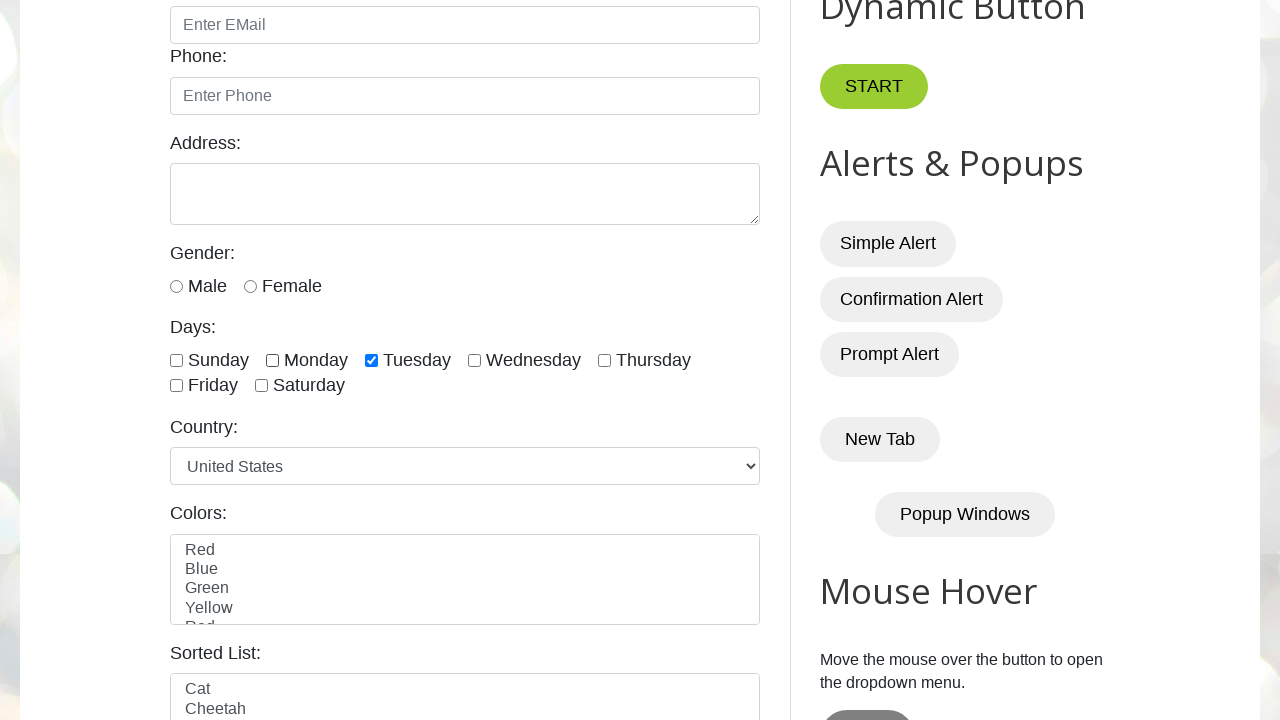

Unchecked checkbox 3 as it was selected at (372, 360) on input.form-check-input[type='checkbox'] >> nth=2
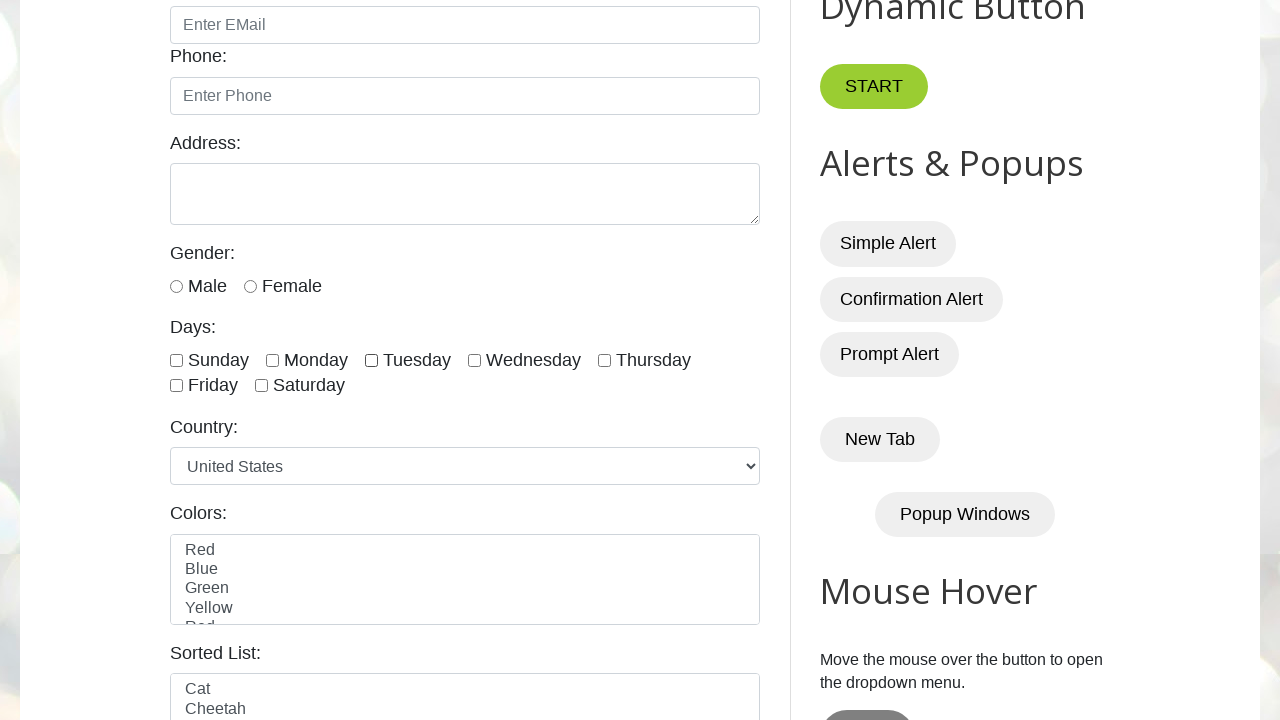

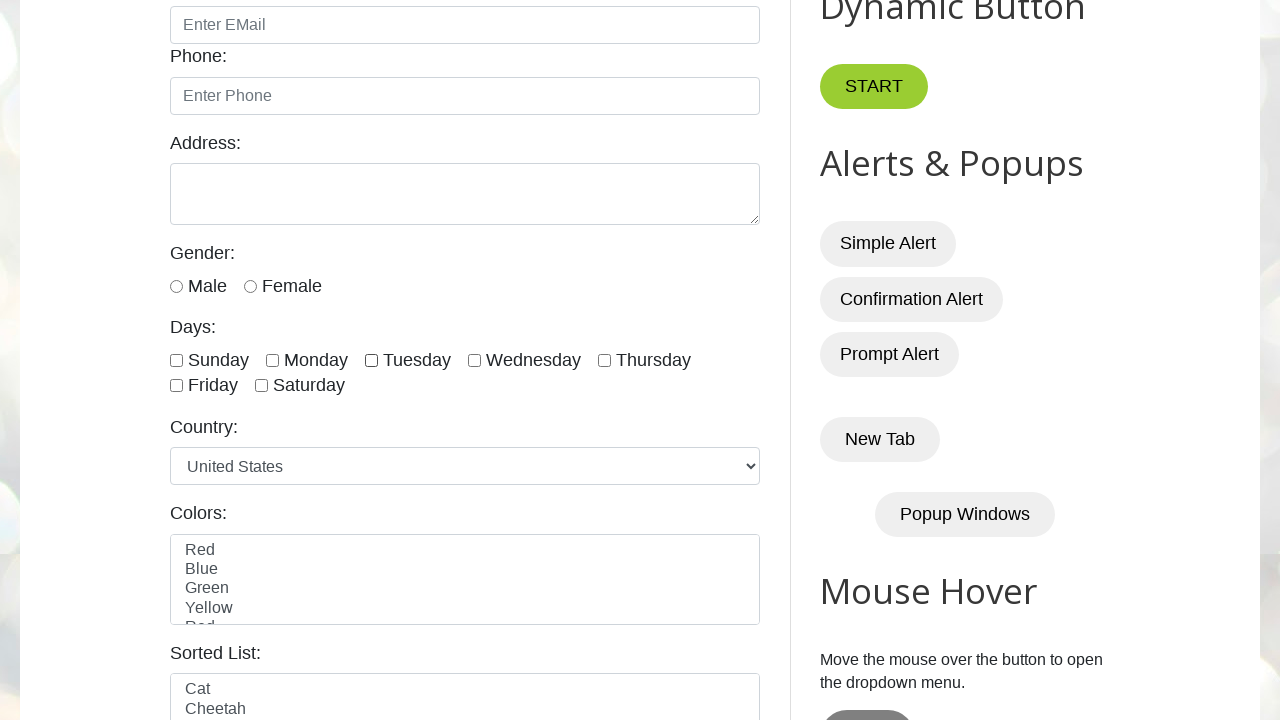